Tests dropdown functionality by clicking on a dropdown element and selecting a specific option ("March (10)") from the archive menu

Starting URL: https://www.hyrtutorials.com/p/html-dropdown-elements-practice.html

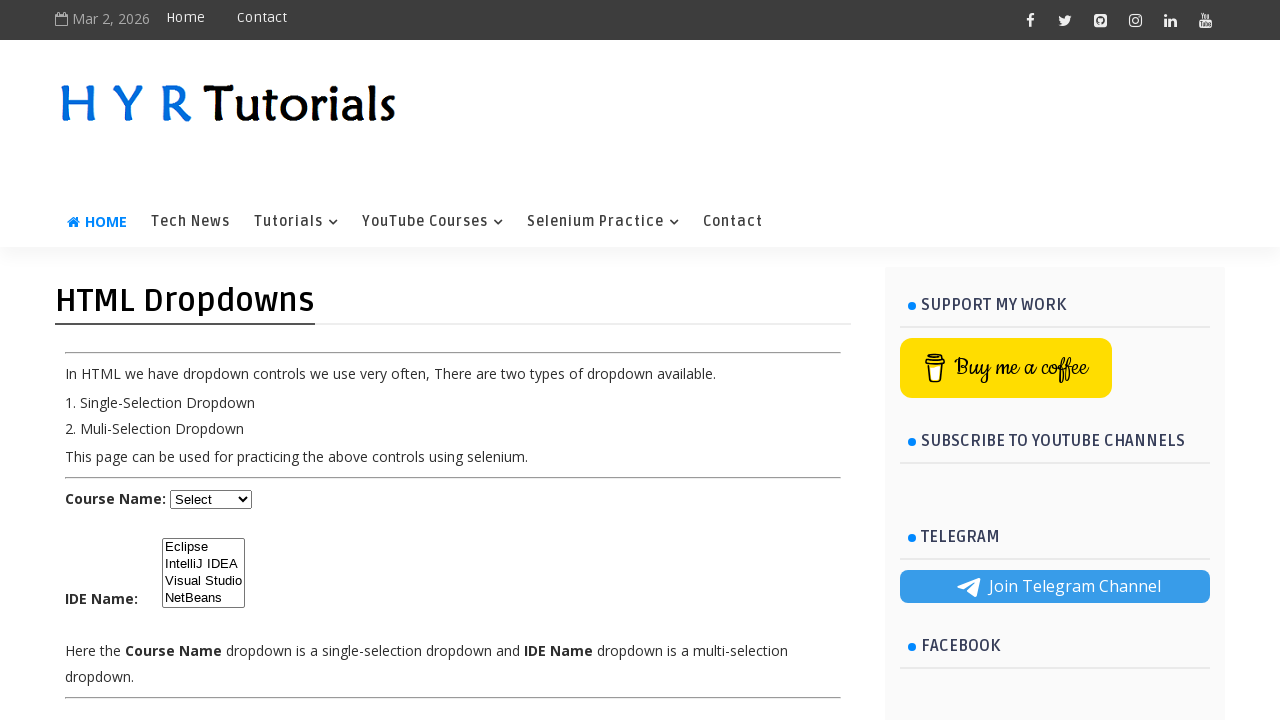

Clicked on the blog archive dropdown menu to open it at (1055, 360) on select#BlogArchive1_ArchiveMenu
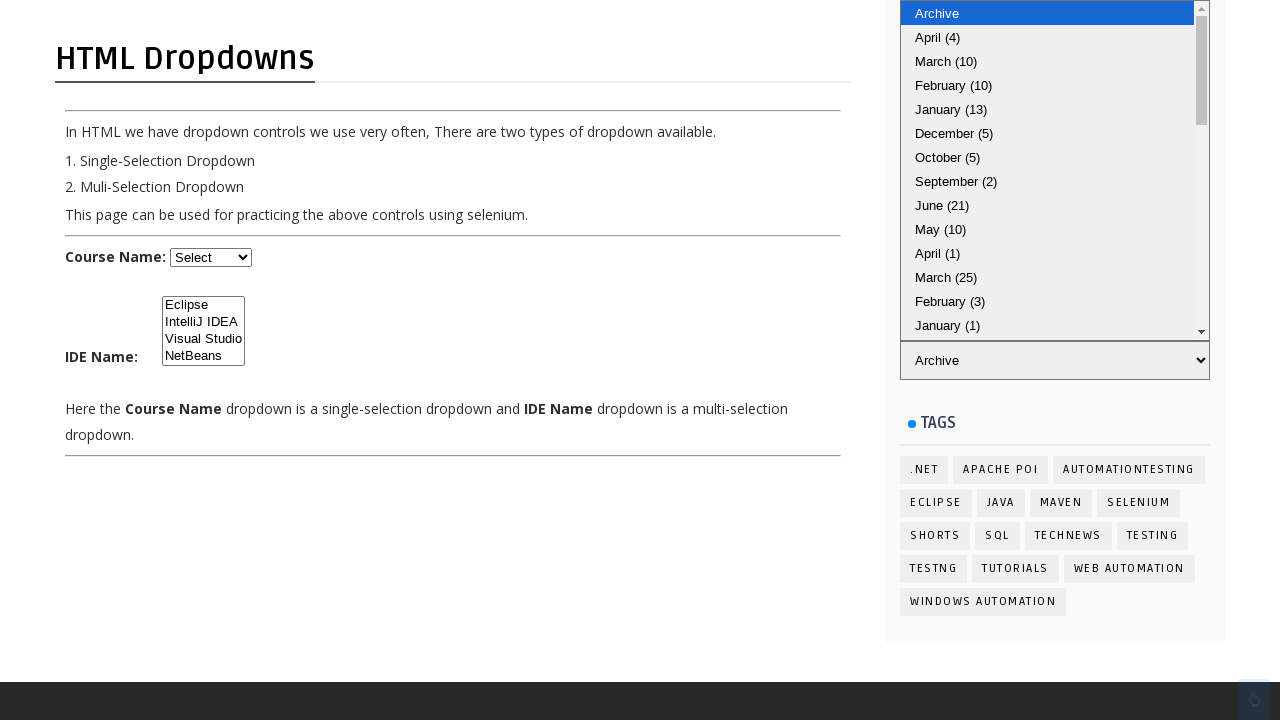

Selected 'March (10)' option from the dropdown menu on select#BlogArchive1_ArchiveMenu
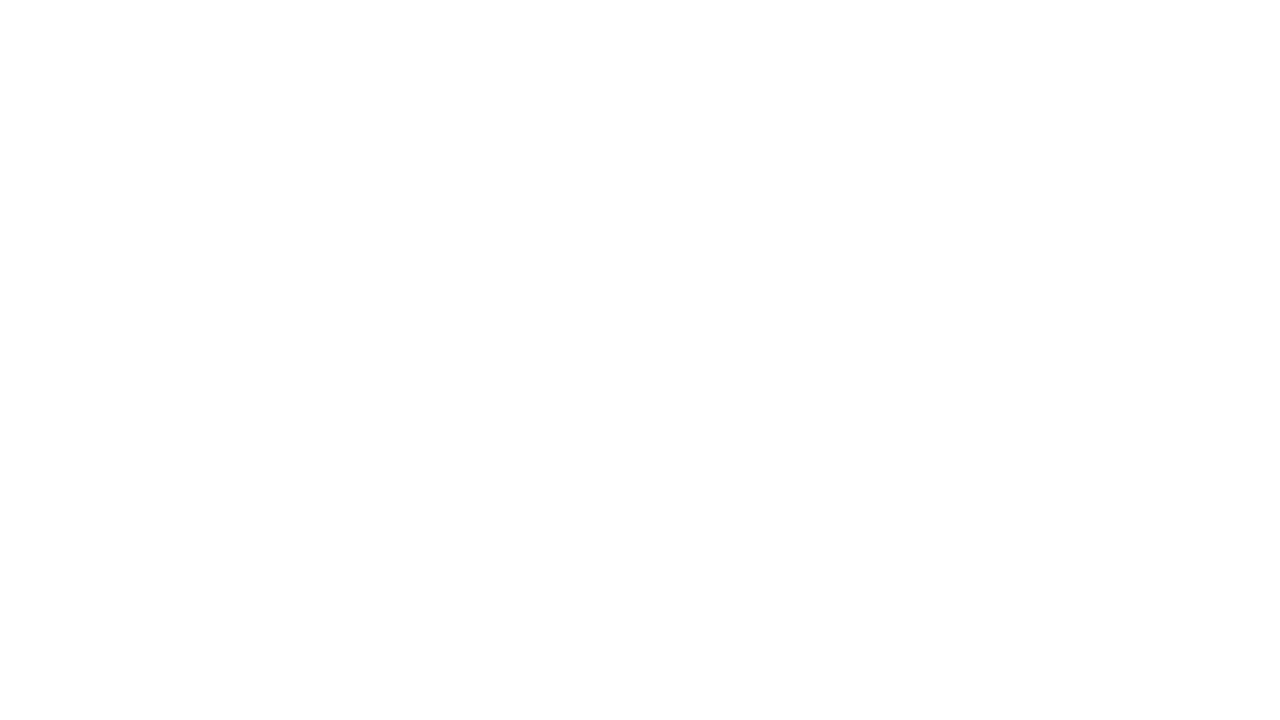

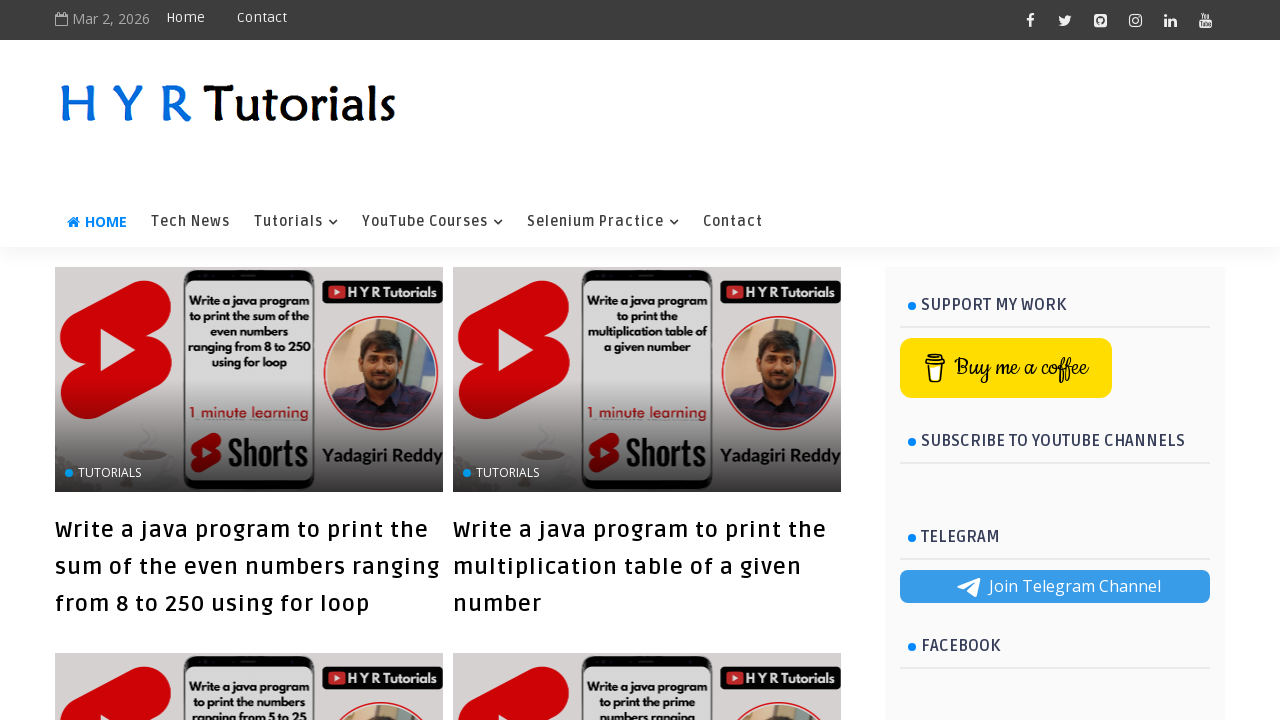